Tests dynamic loading by waiting for a submit button to become visible and verifying it is enabled

Starting URL: https://practice.cydeo.com/dynamic_loading/3

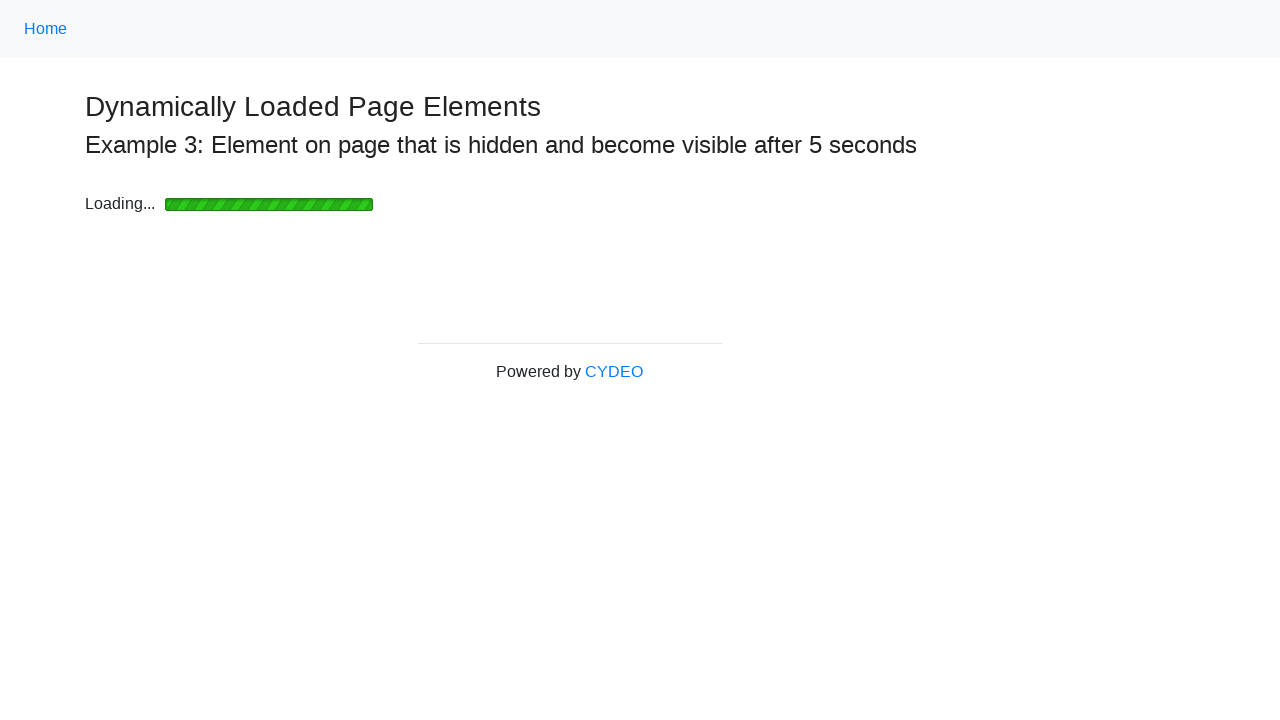

Waited for submit button to become visible
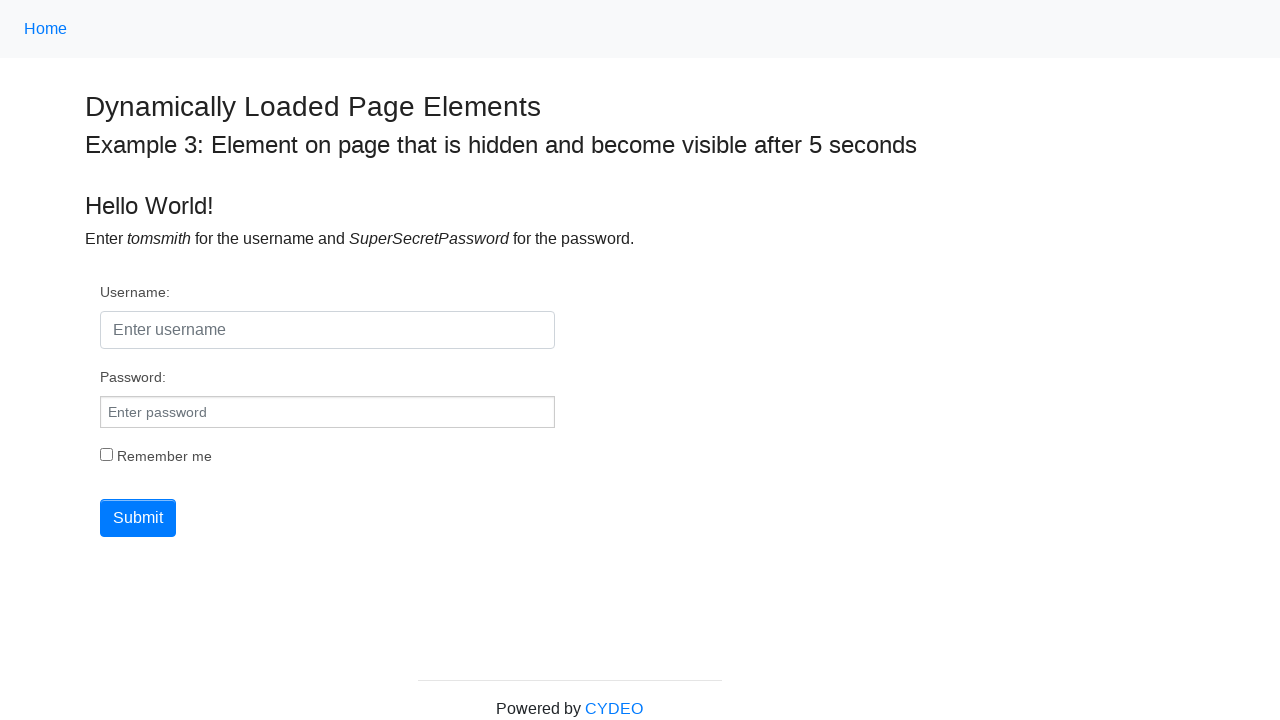

Located the submit button
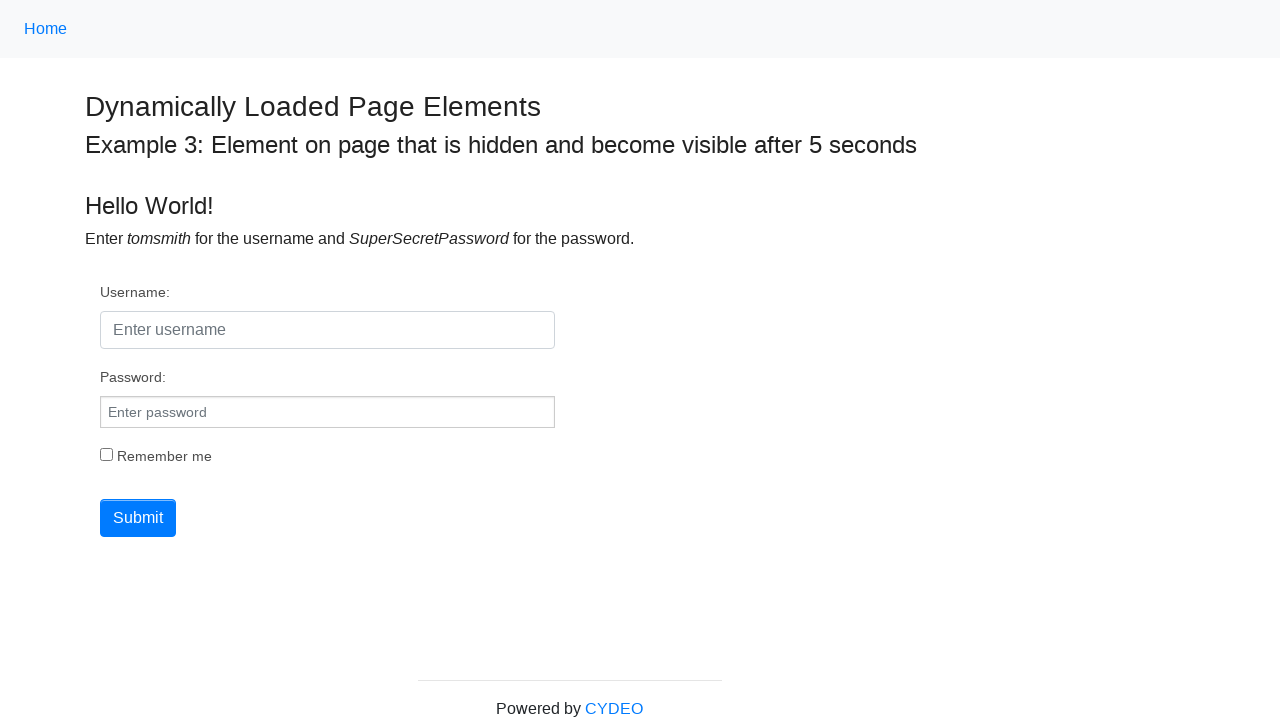

Verified that submit button is enabled
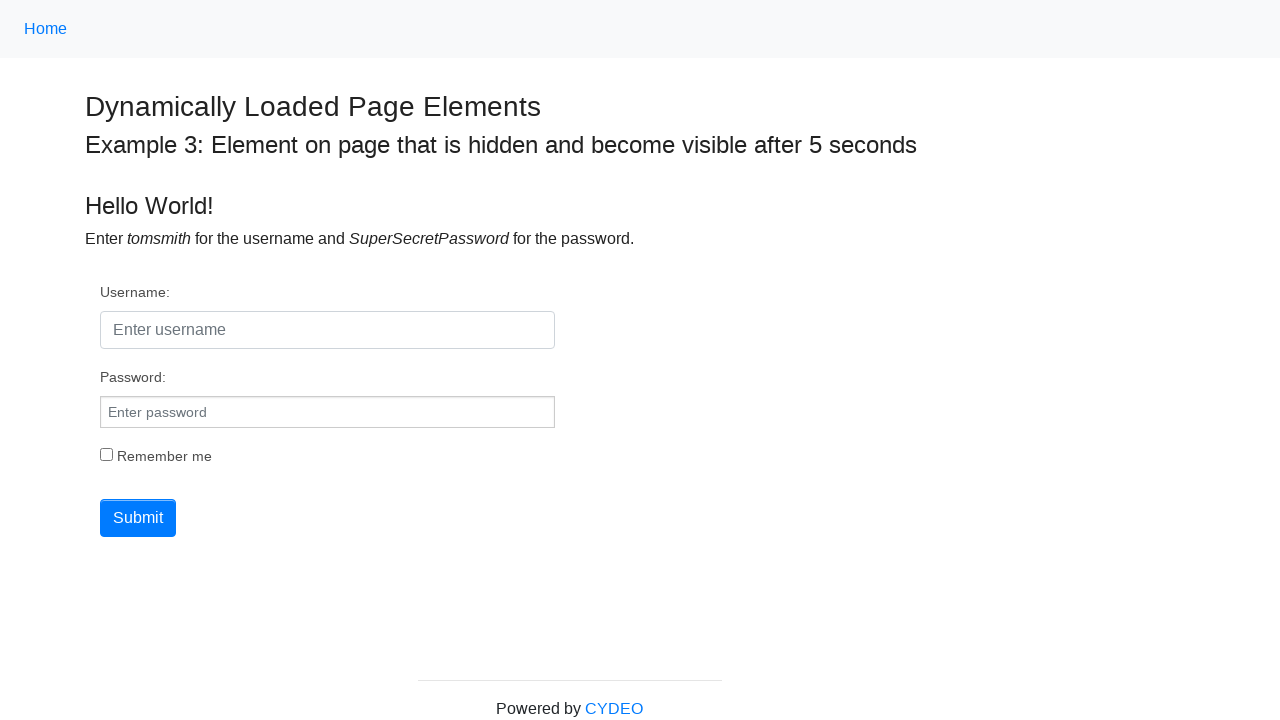

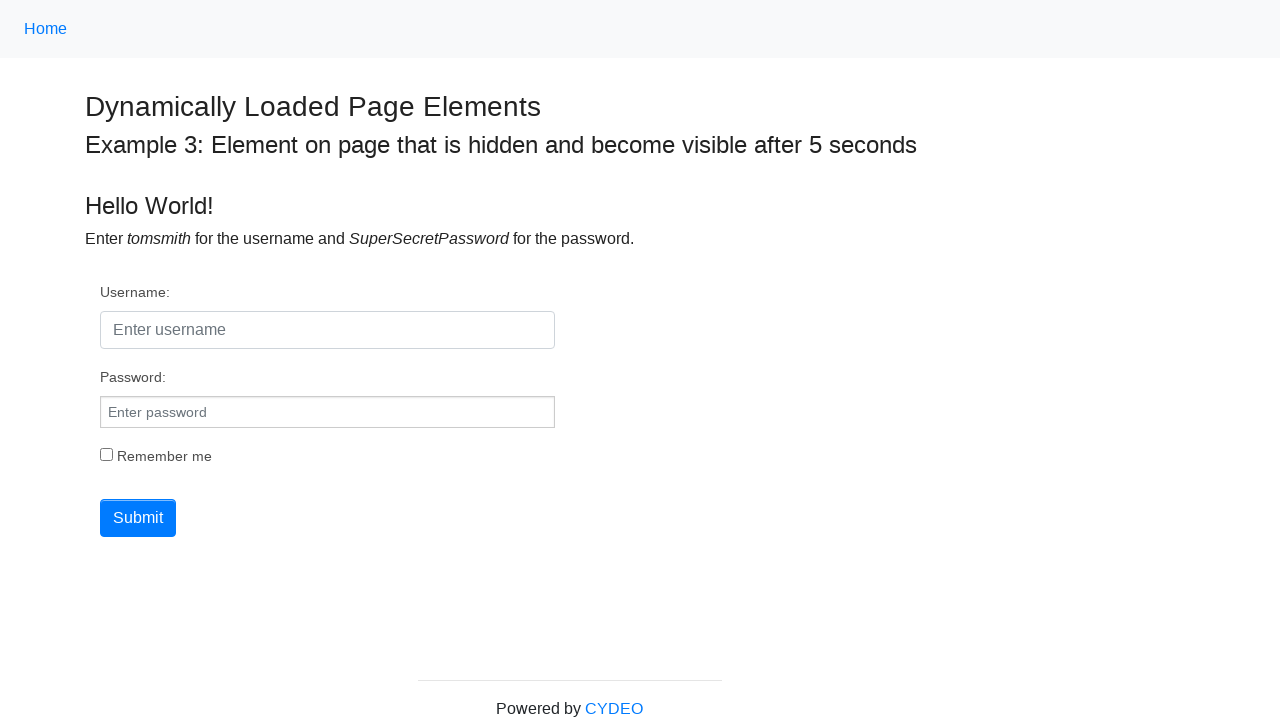